Demonstrates slider interaction on jQuery UI by locating a slider element within an iframe and dragging it using mouse actions.

Starting URL: https://jqueryui.com/slider/

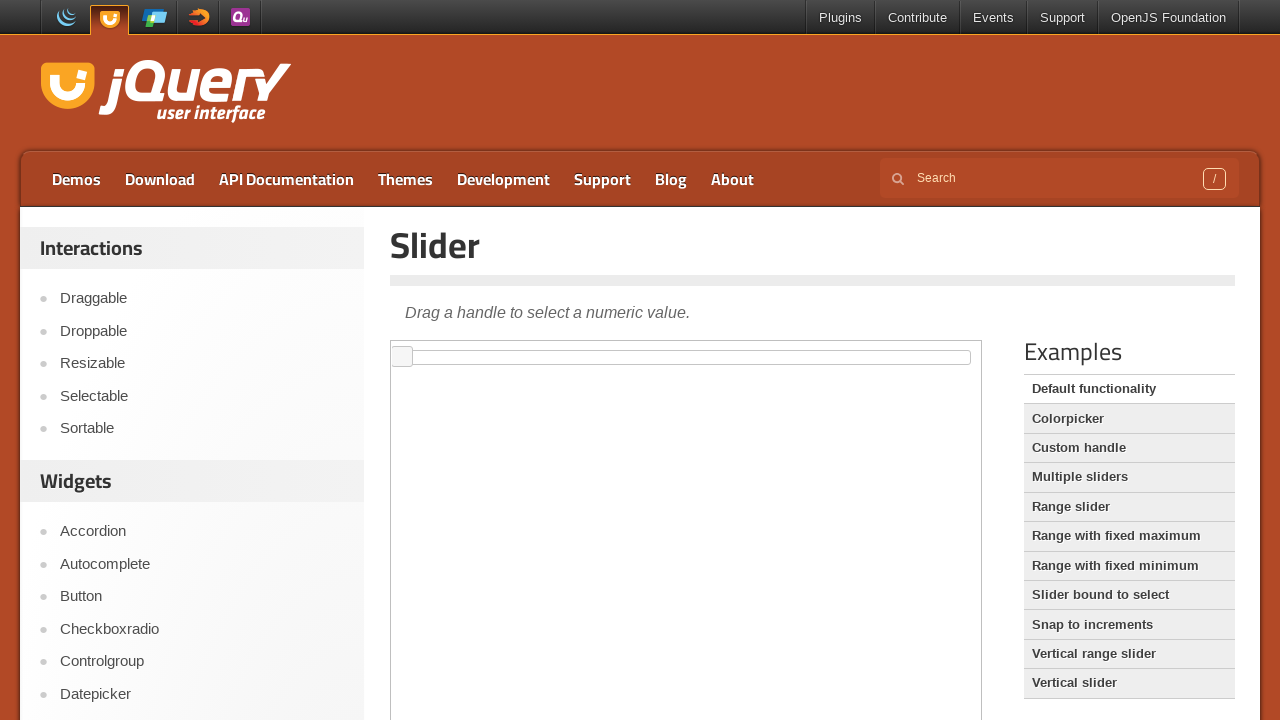

Waited for iframe to be available
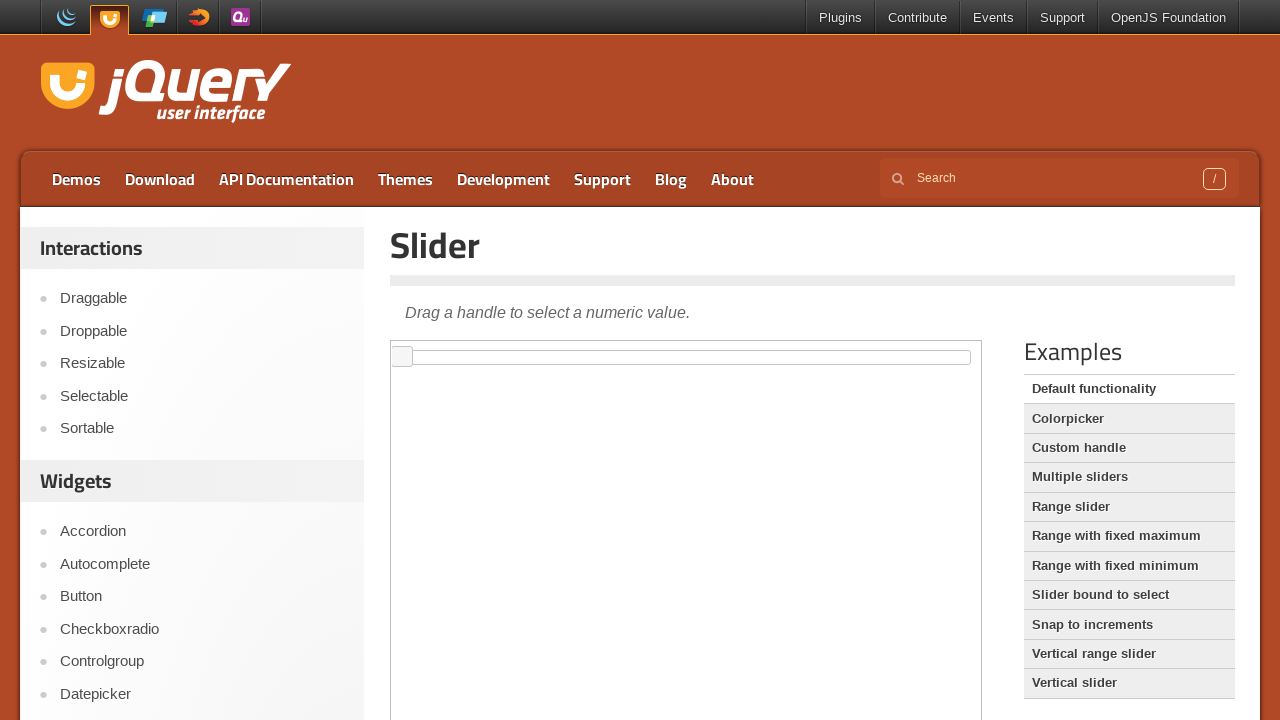

Located the iframe containing the slider
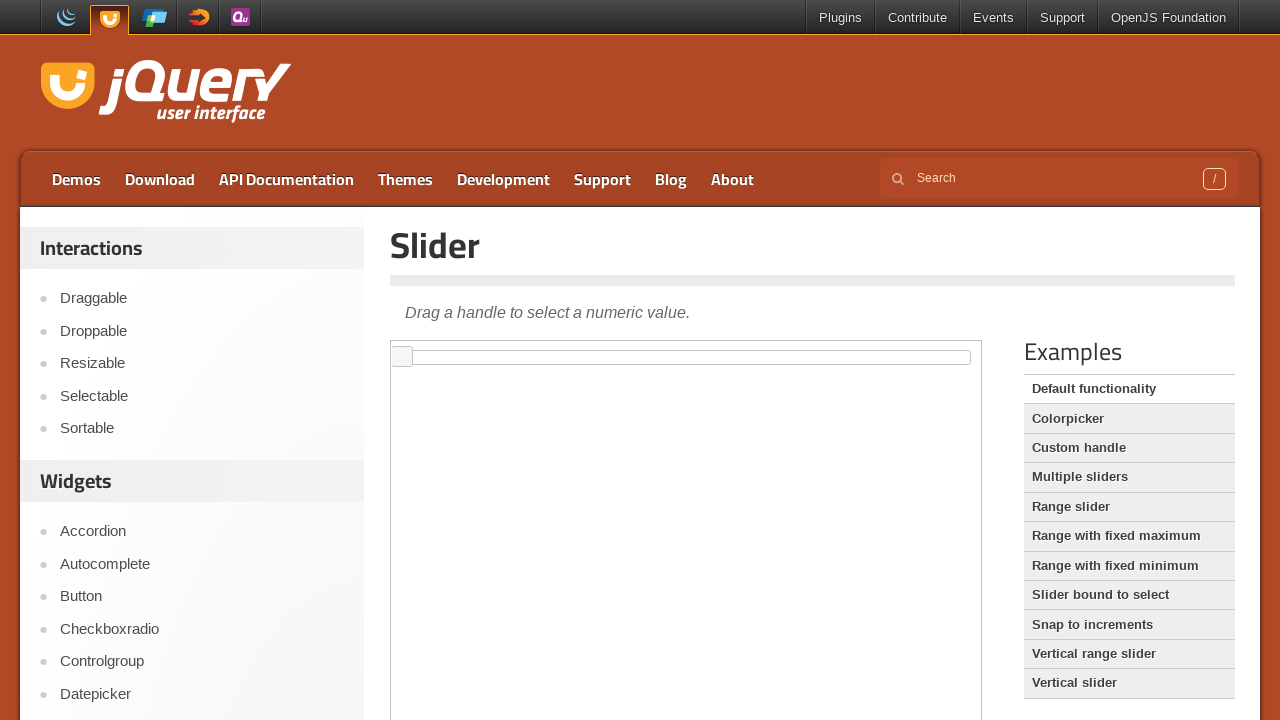

Located the slider handle element within iframe
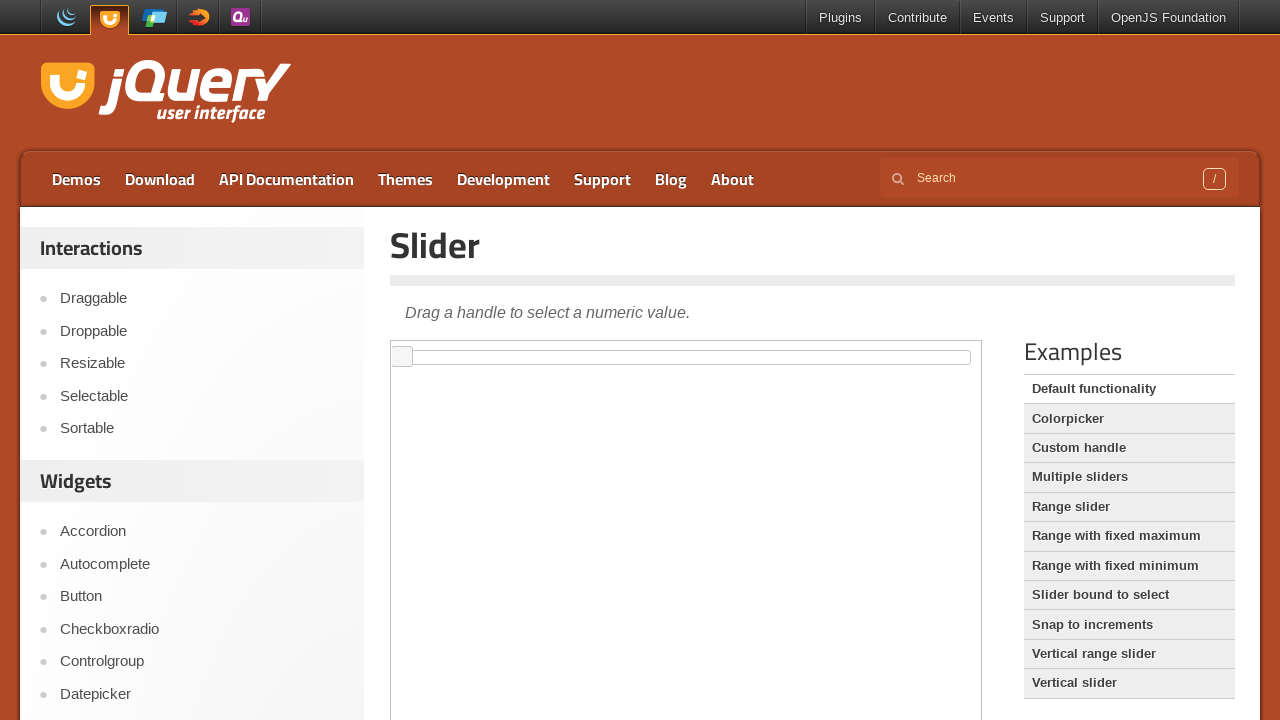

Slider handle is now visible
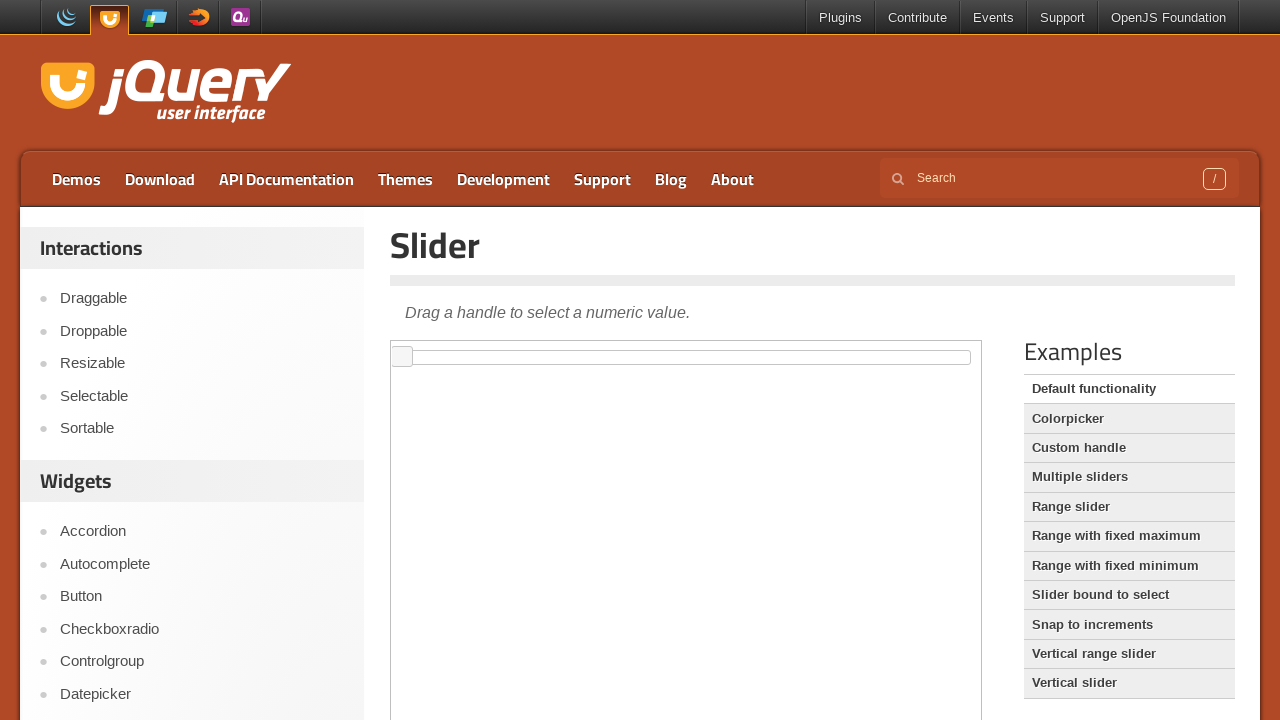

Retrieved bounding box of slider handle
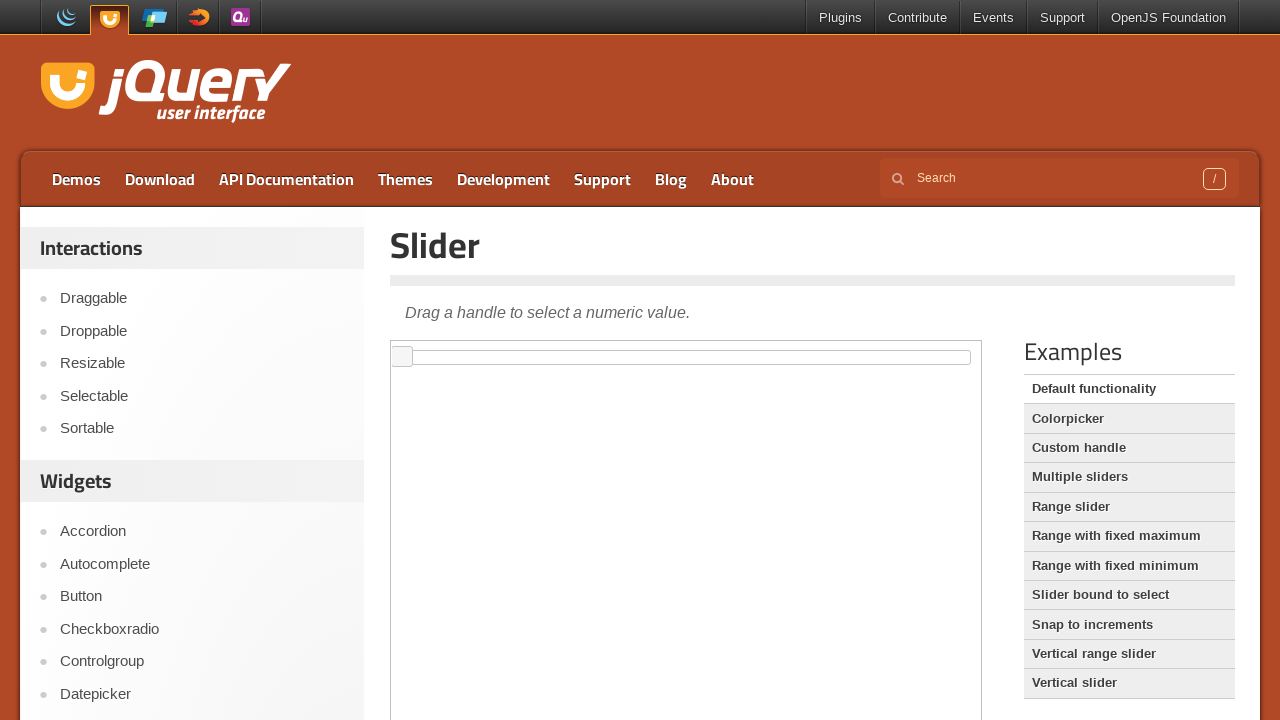

Moved mouse to center of slider handle at (402, 357)
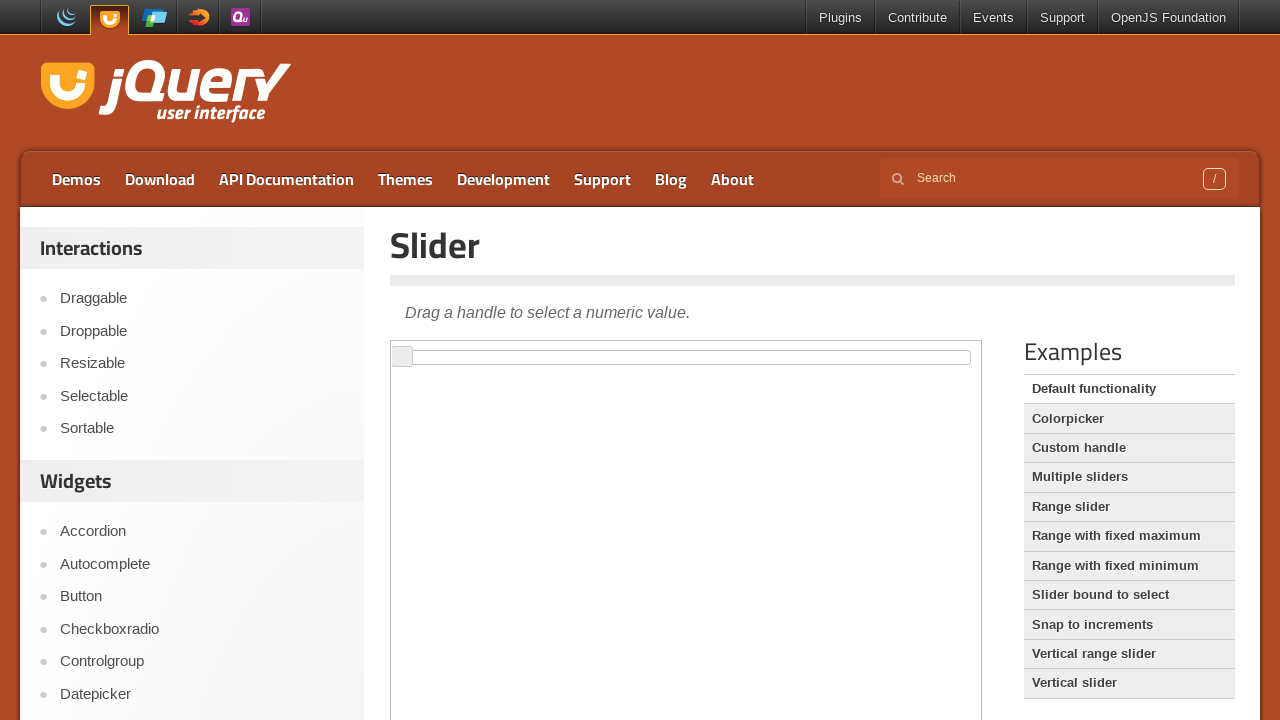

Pressed mouse button down to start dragging at (402, 357)
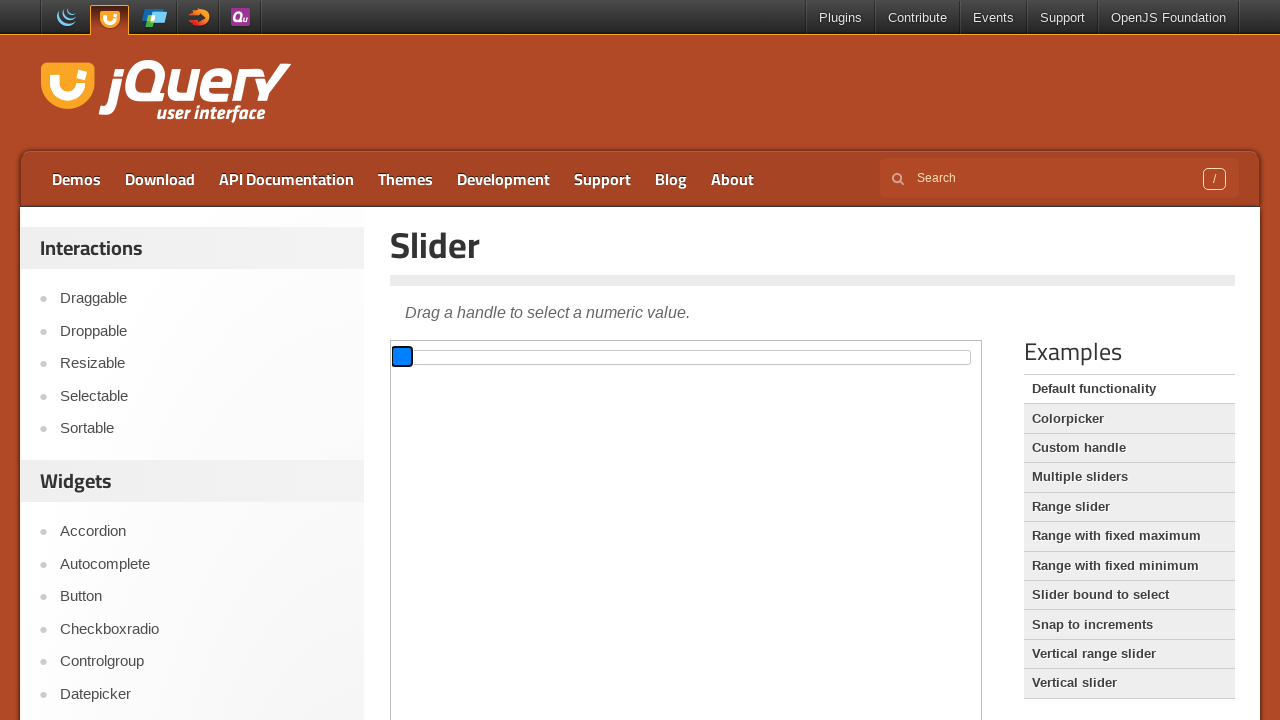

Dragged slider 200 pixels to the right at (602, 357)
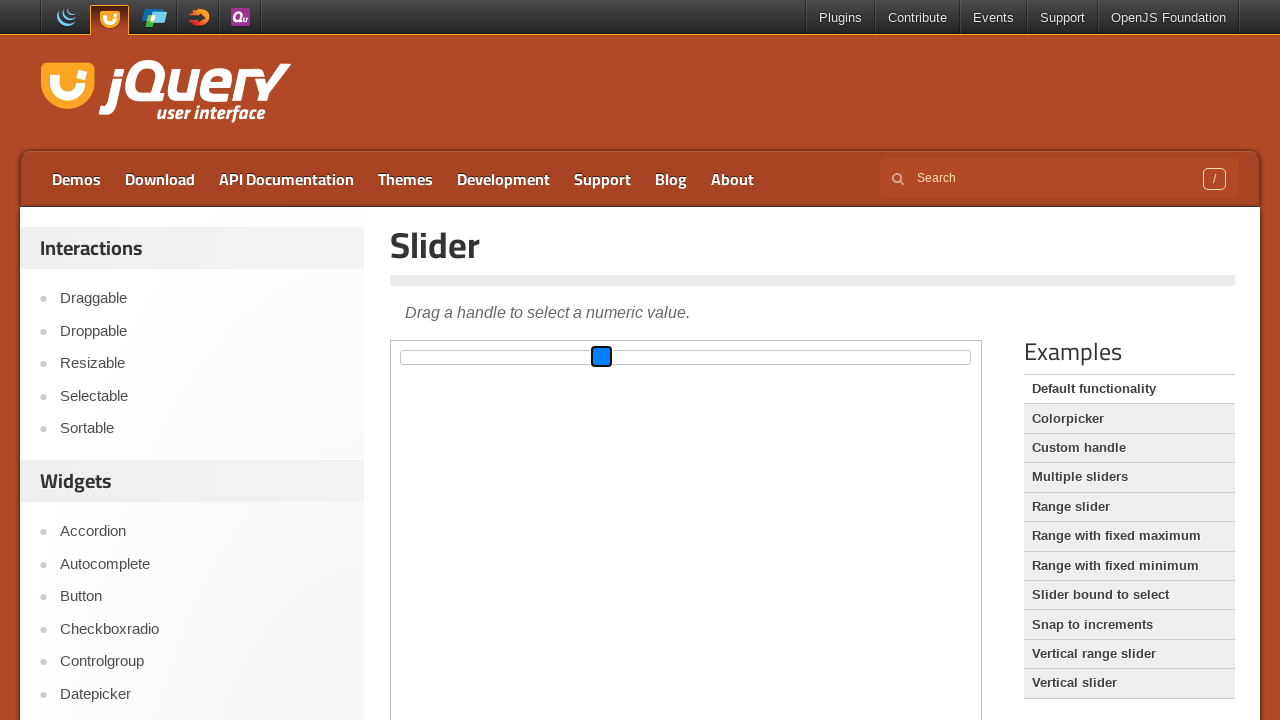

Released mouse button to complete slider drag at (602, 357)
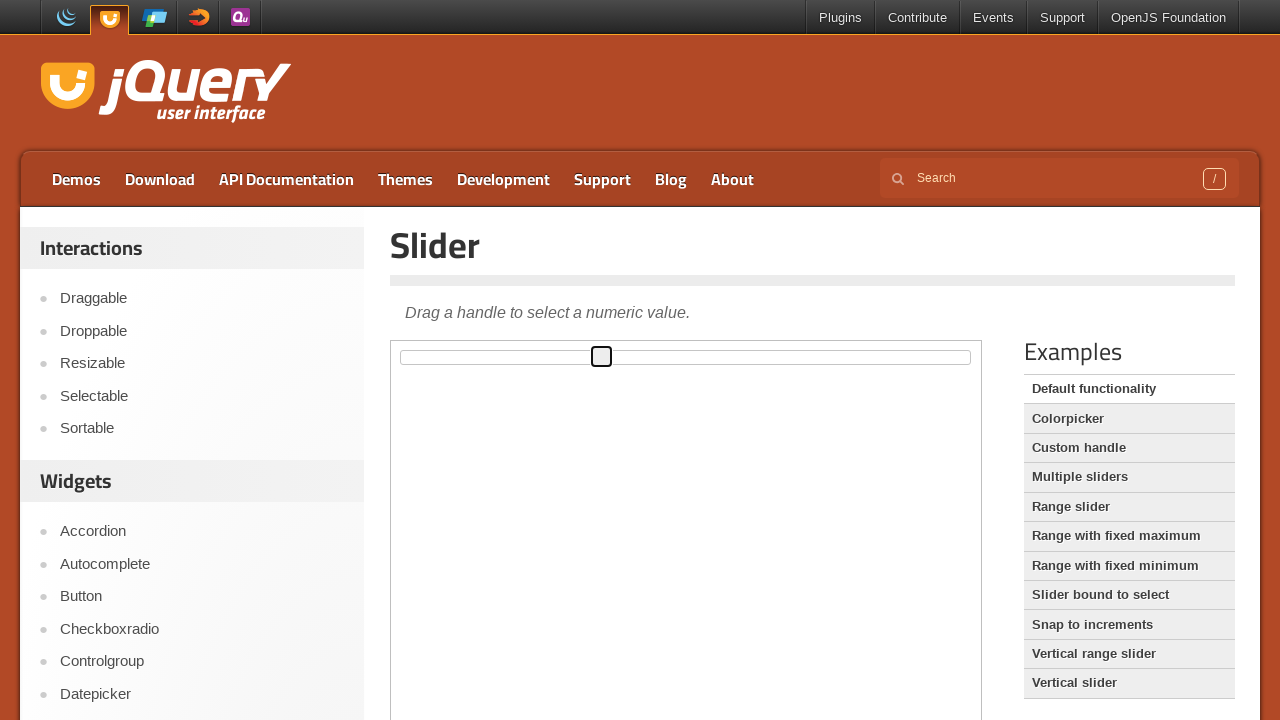

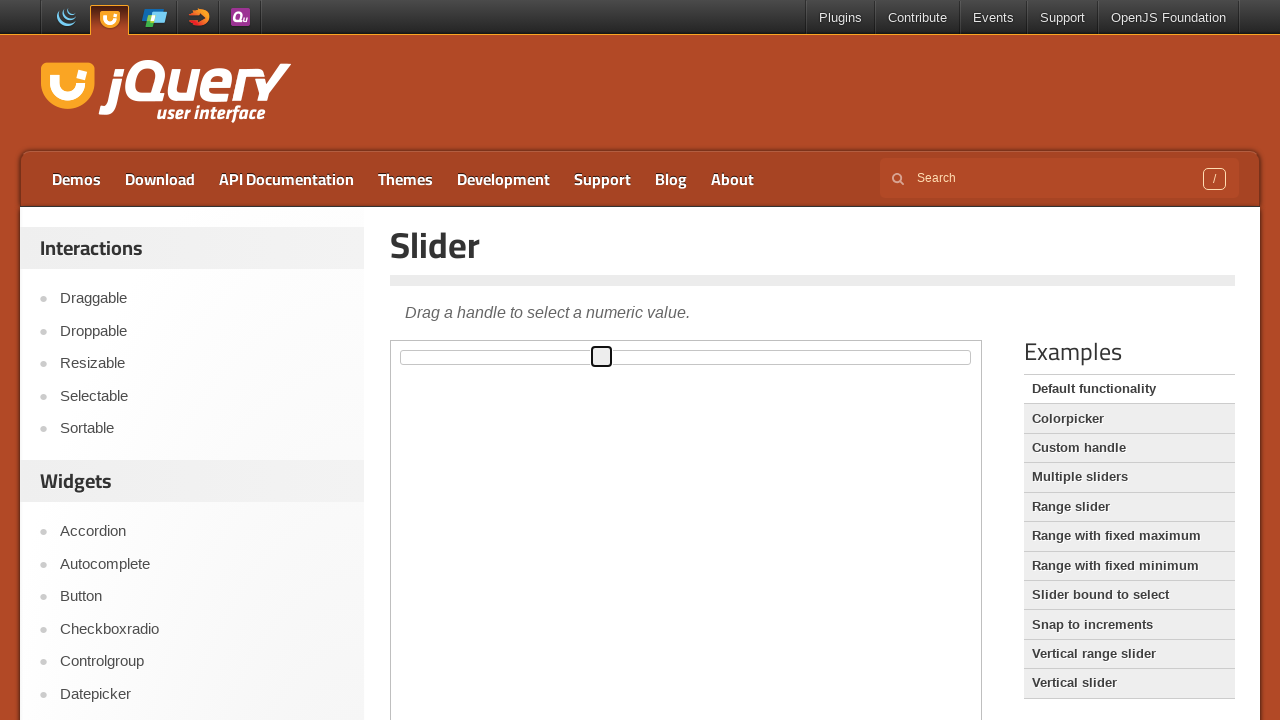